Demonstrates adding jQuery Growl notifications to a page by injecting jQuery and jQuery Growl libraries via JavaScript, then displaying notification messages on the page.

Starting URL: https://the-internet.herokuapp.com

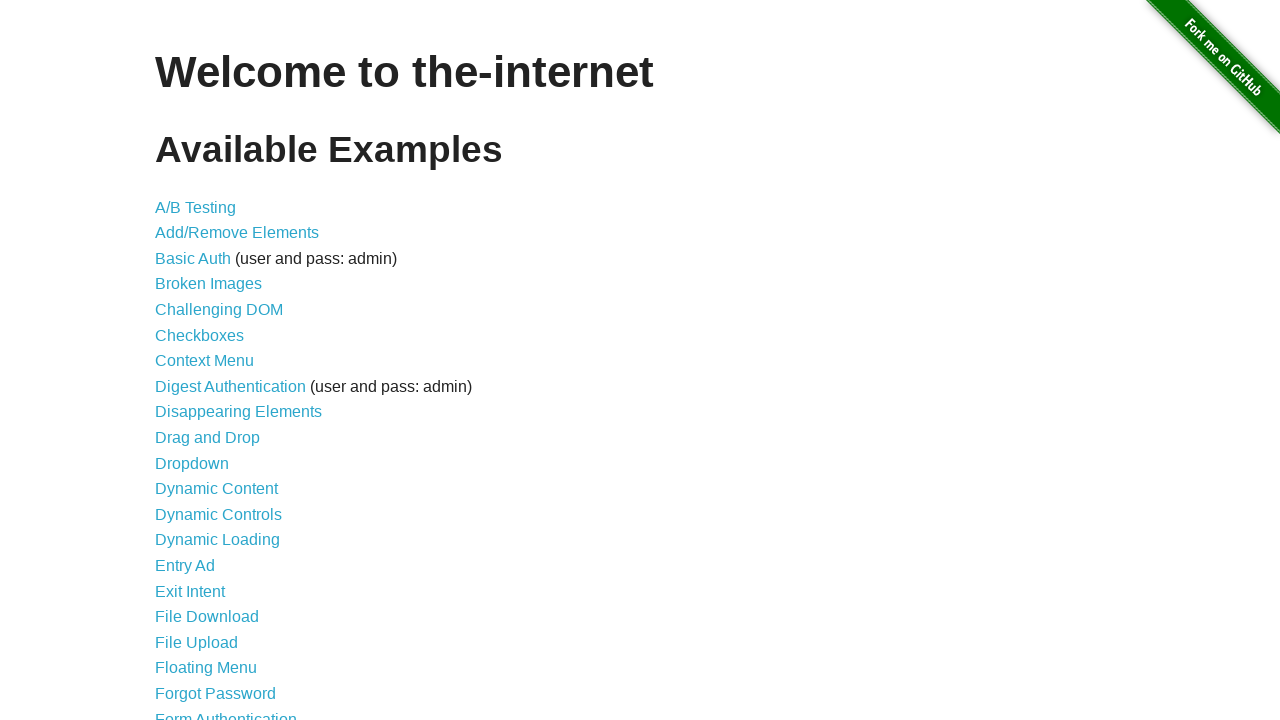

Injected jQuery library via JavaScript if not already present
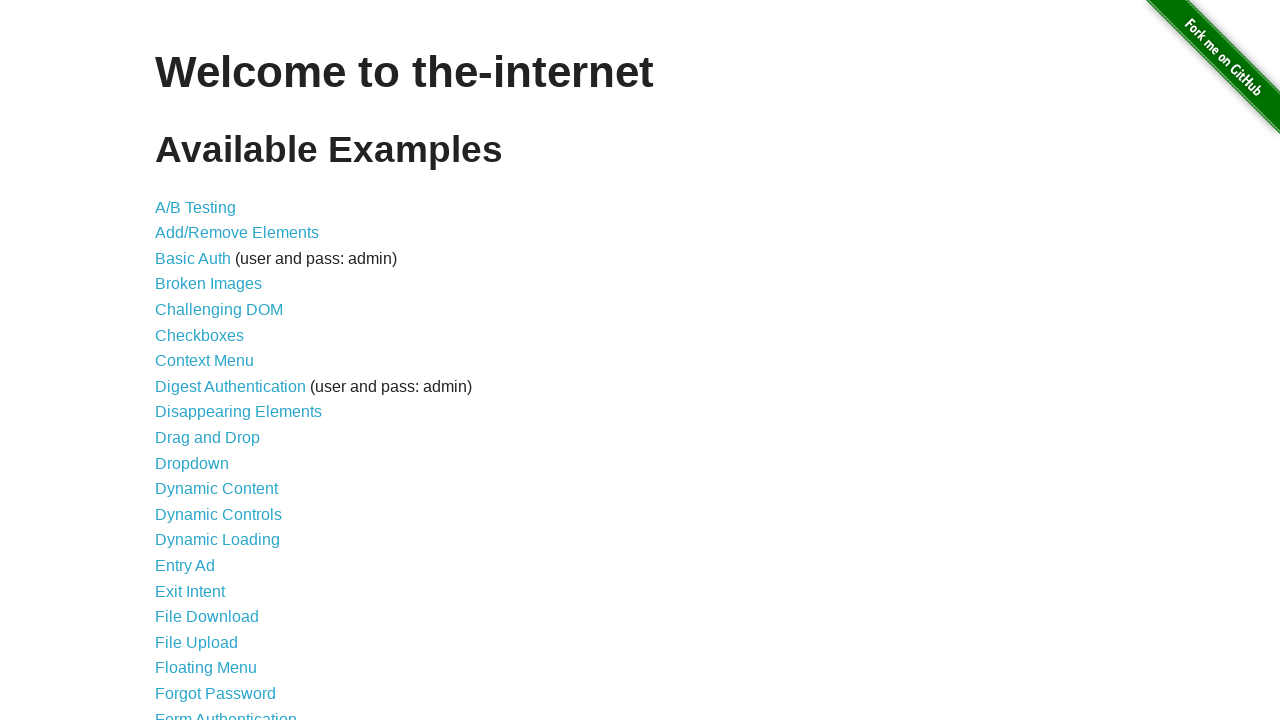

Waited for jQuery to load successfully
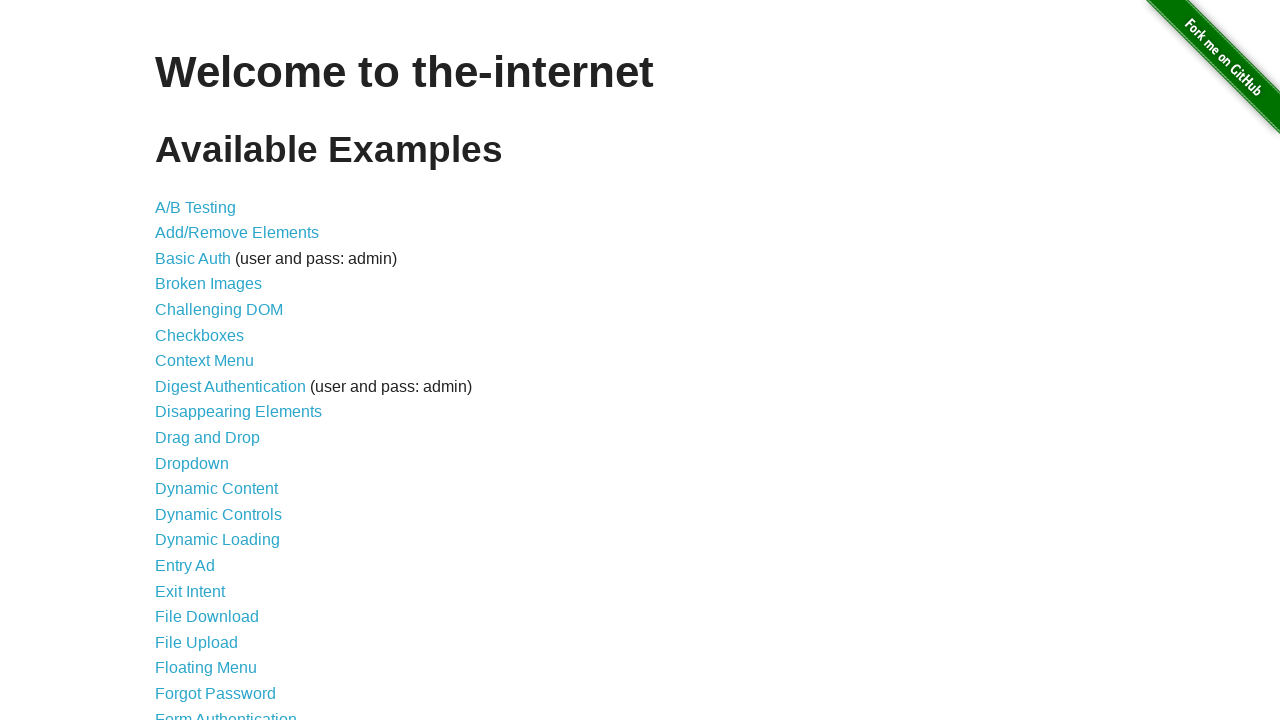

Injected jQuery Growl script library
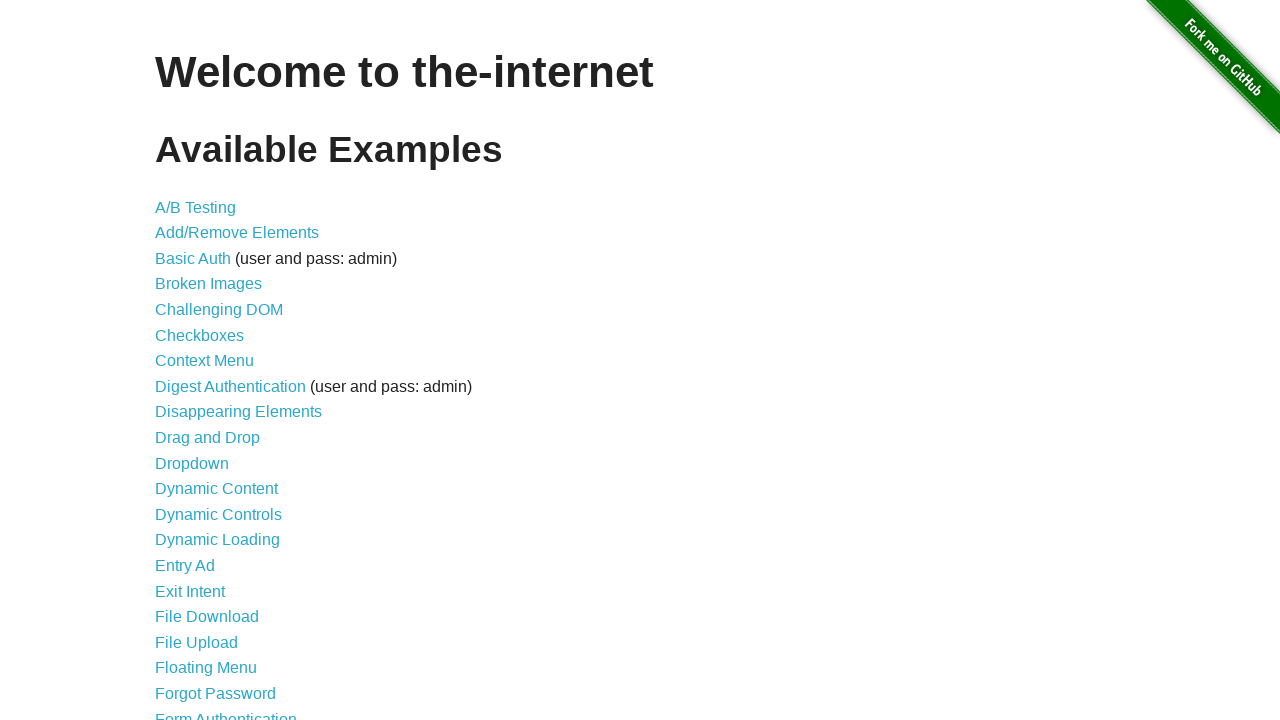

Added jQuery Growl stylesheet to page head
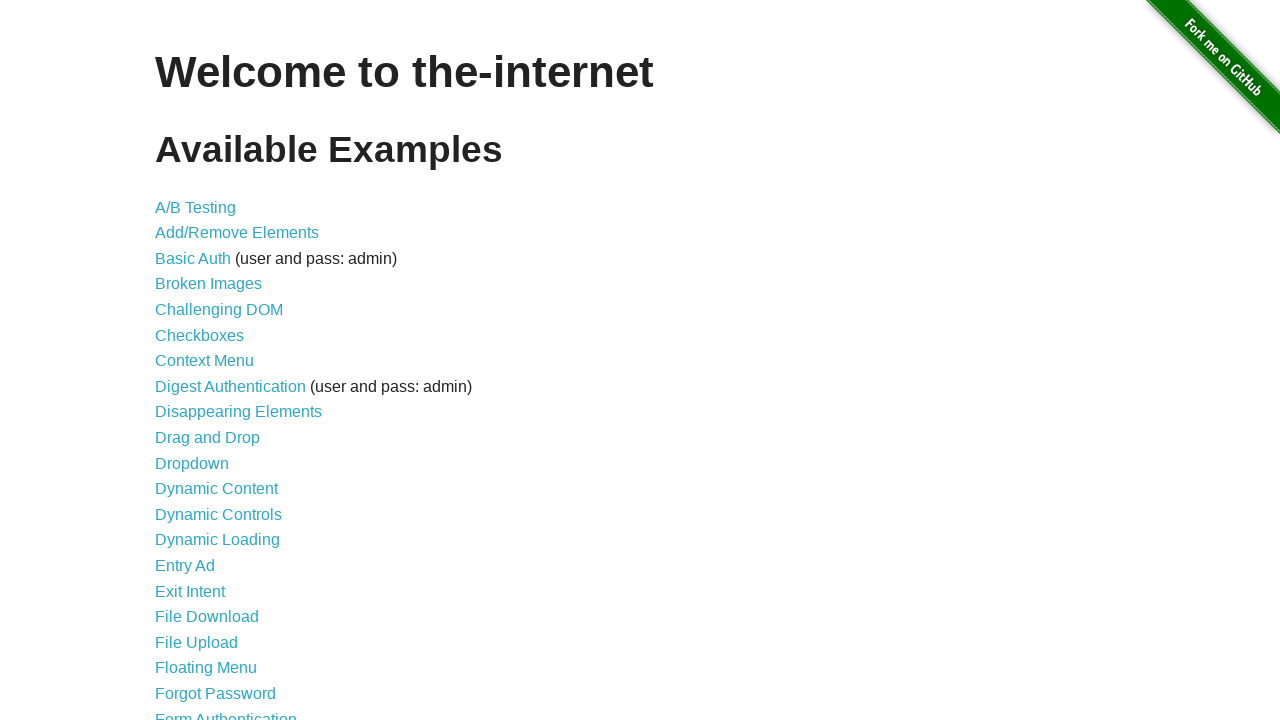

Waited for jQuery Growl function to be available
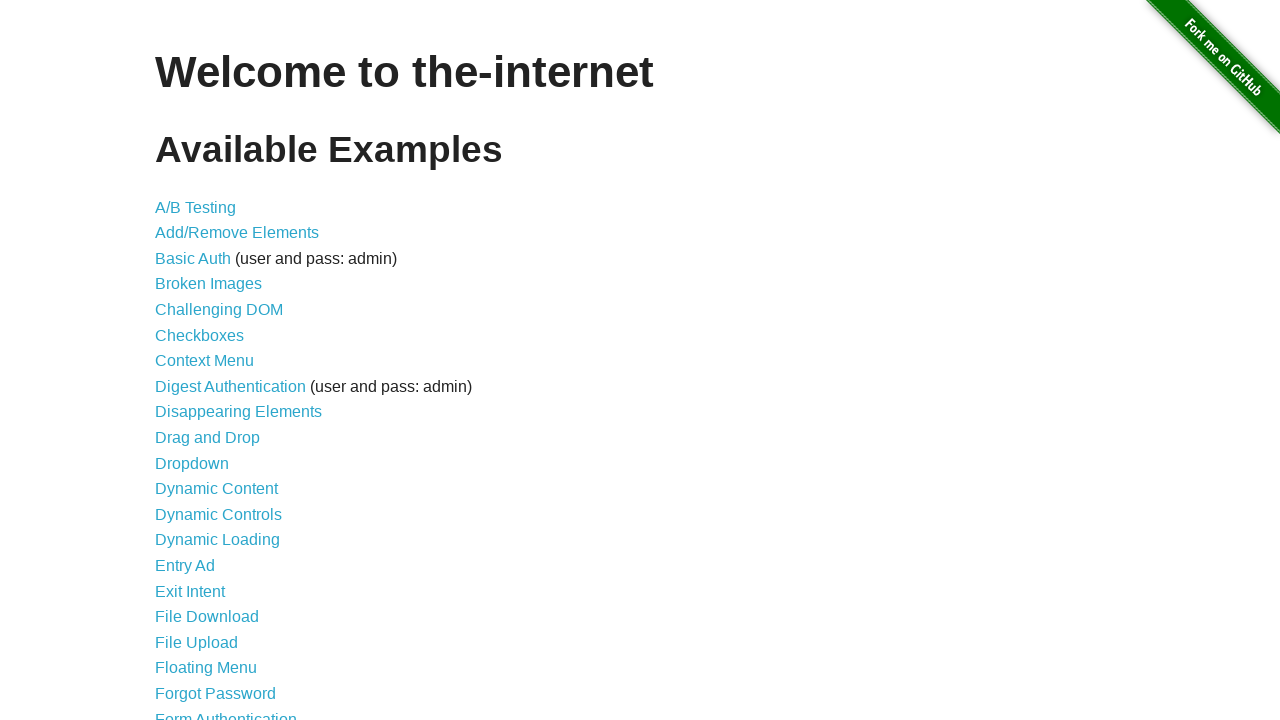

Displayed default growl notification with title 'GET' and message '/'
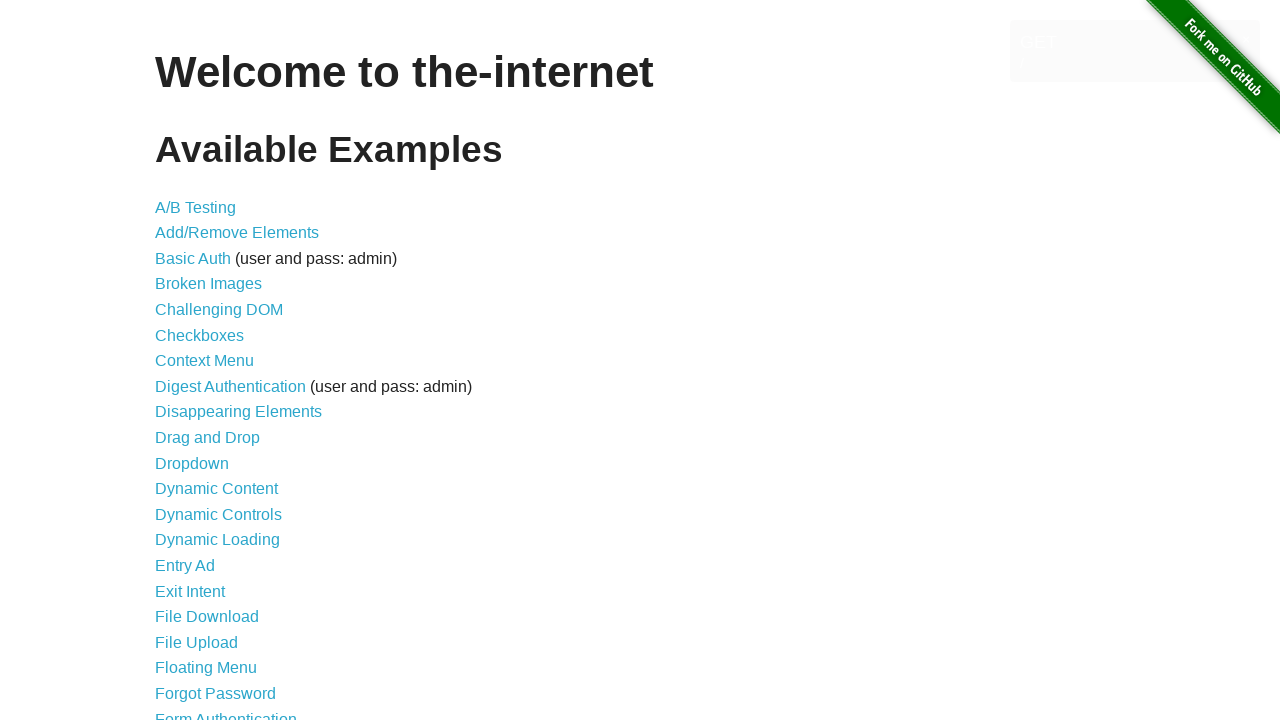

Displayed error growl notification
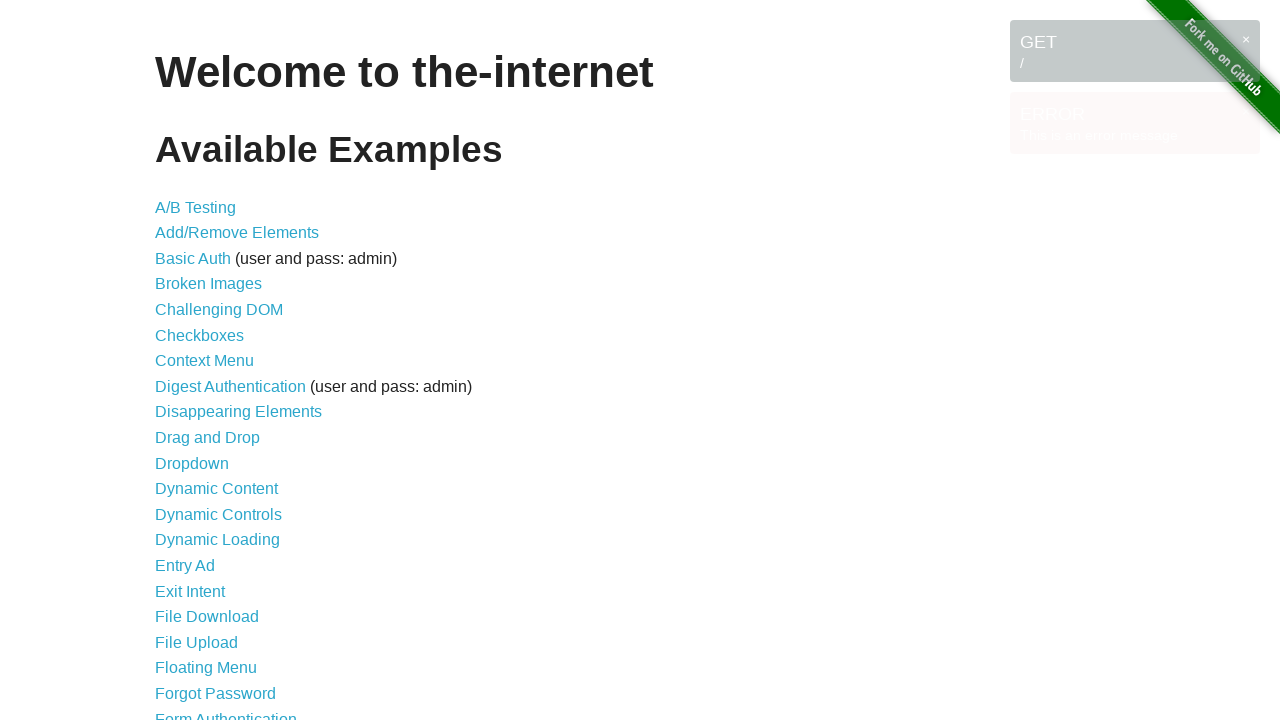

Displayed notice growl notification
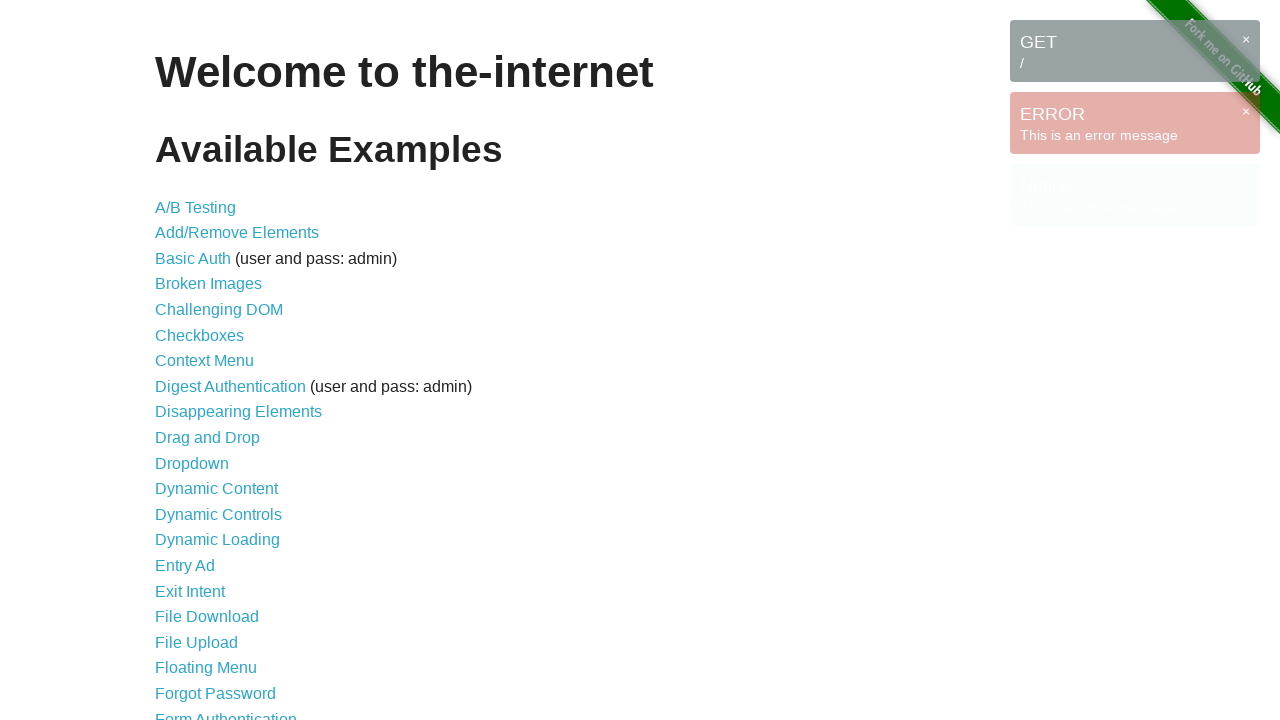

Displayed warning growl notification
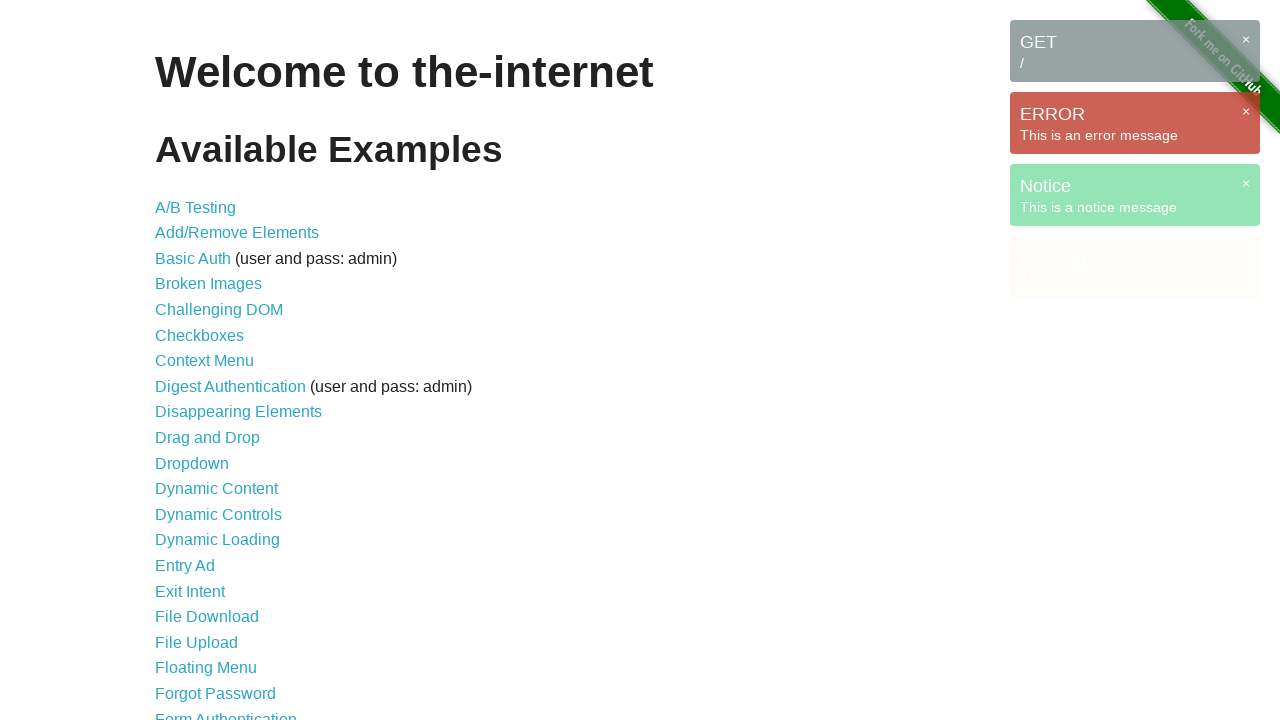

Verified growl notifications are visible on the page
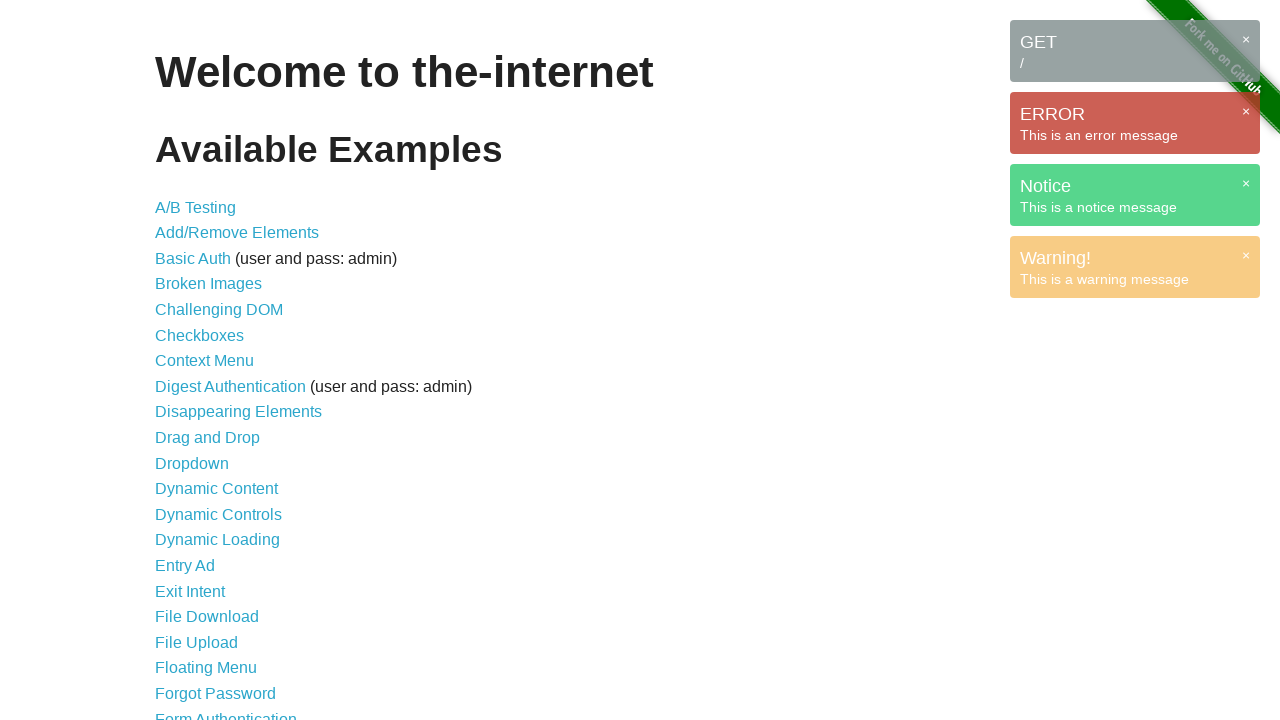

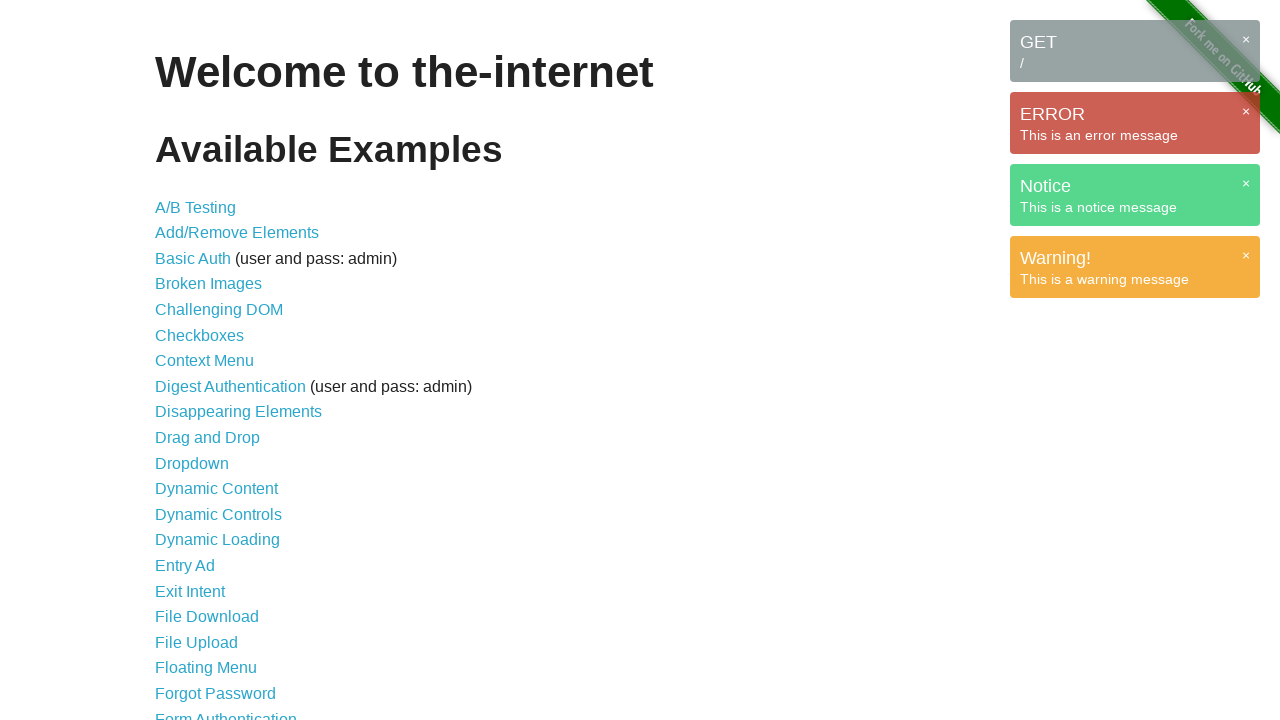